Tests window popup handling by clicking a button that opens multiple windows, then closing all child windows while keeping the main window open

Starting URL: https://www.lambdatest.com/selenium-playground/window-popup-modal-demo

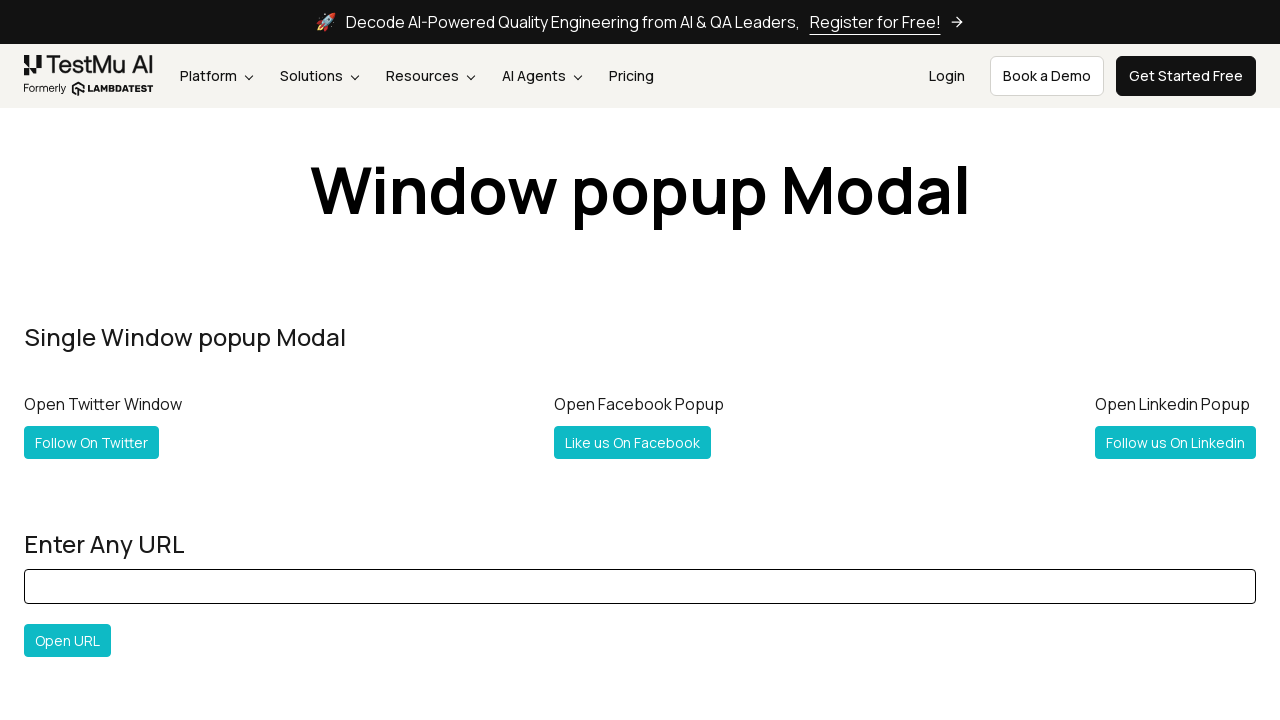

Clicked 'Follow All' button to open multiple popup windows at (65, 360) on #followall
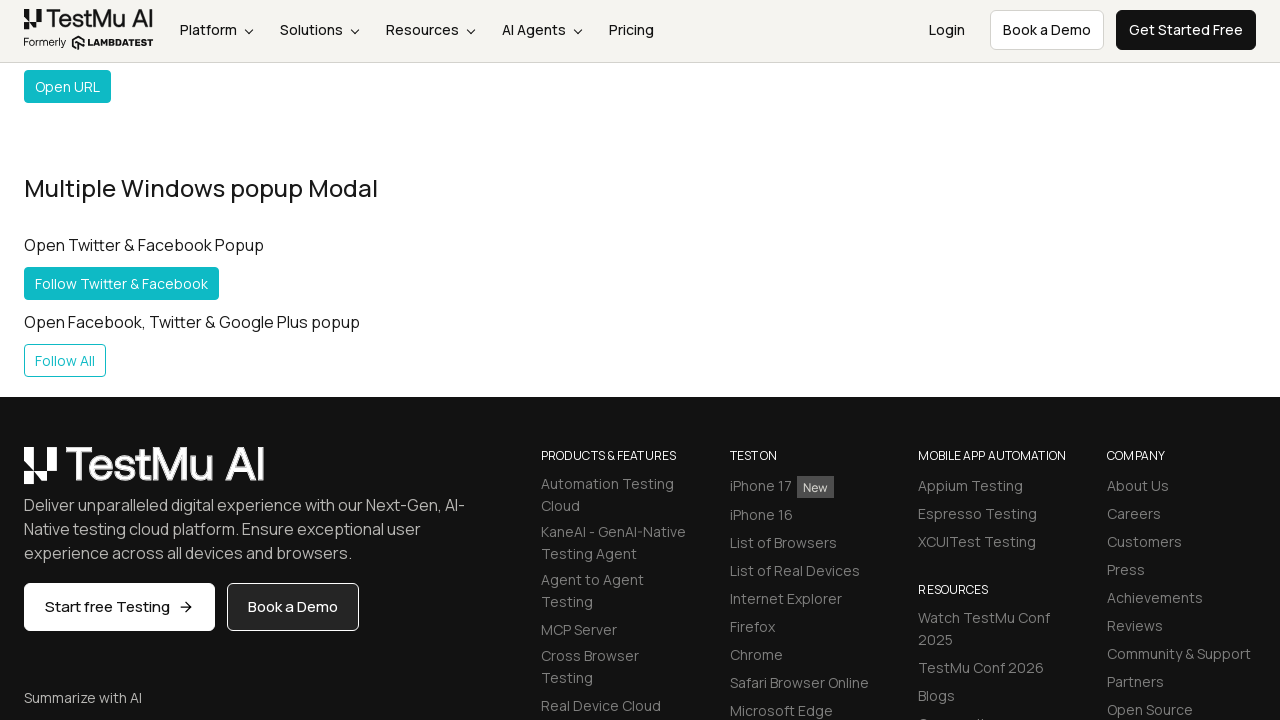

Retrieved all open pages from context
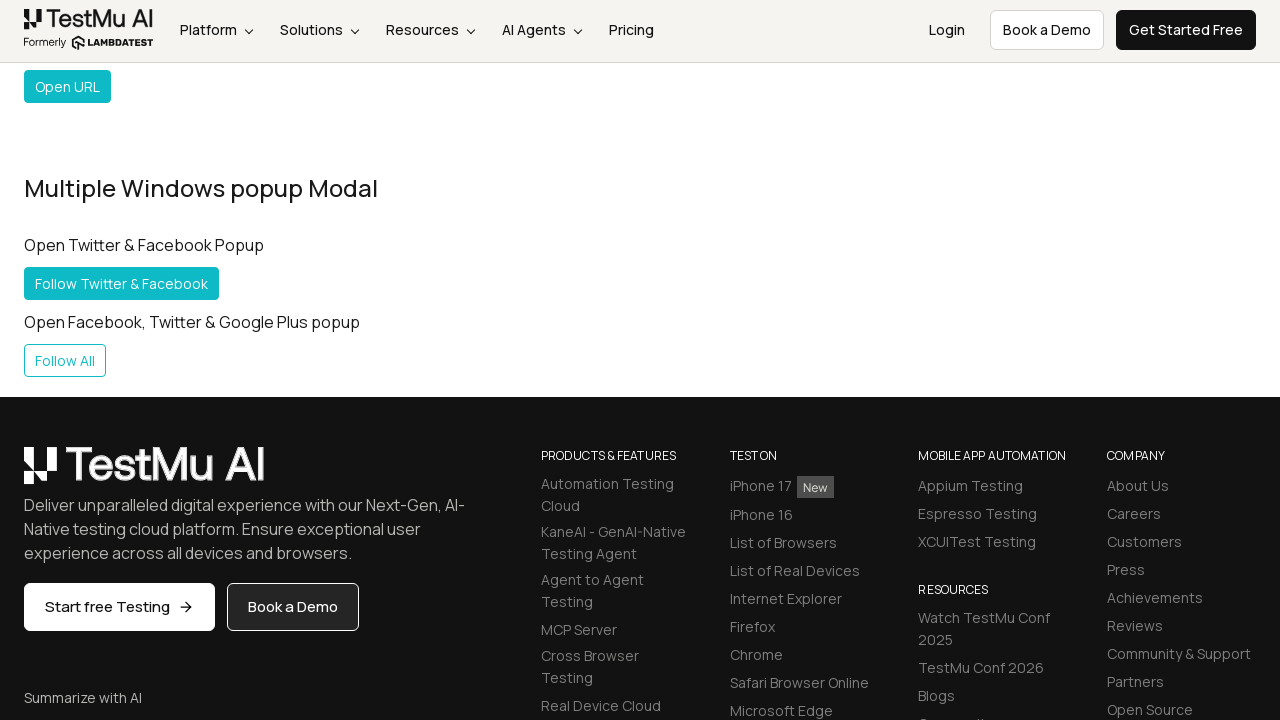

Stored reference to main page
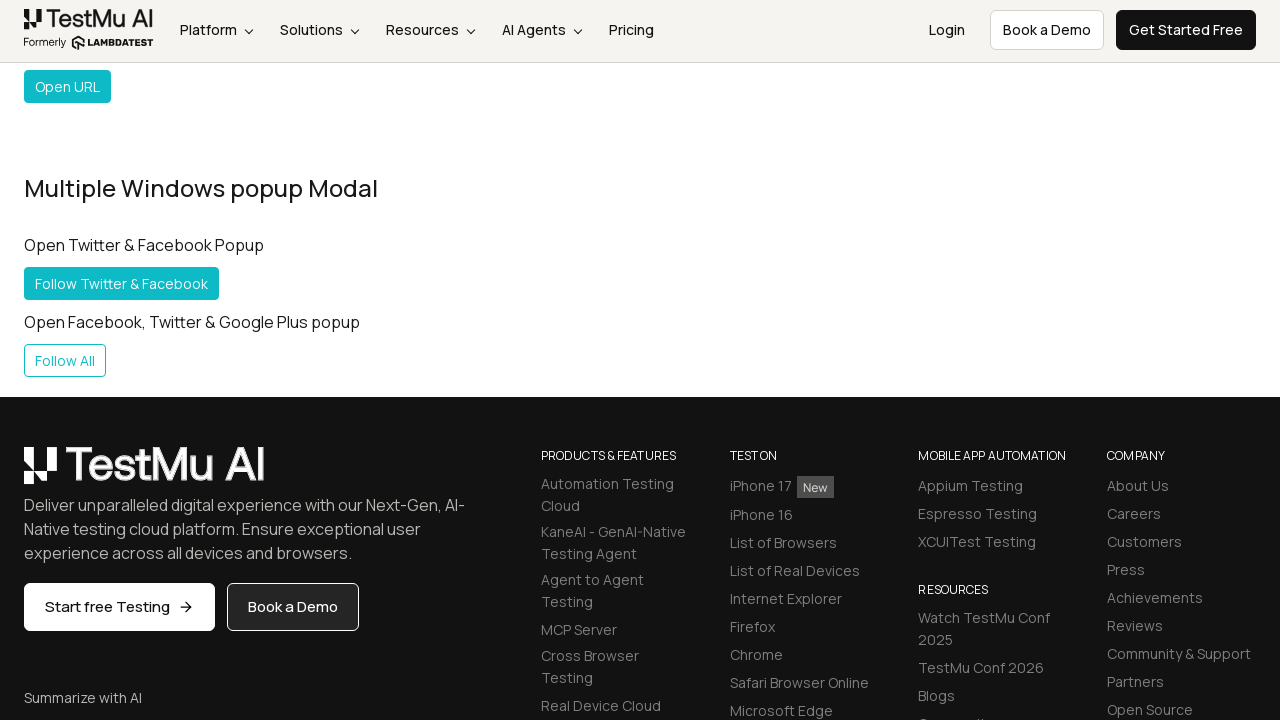

Closed a child popup window
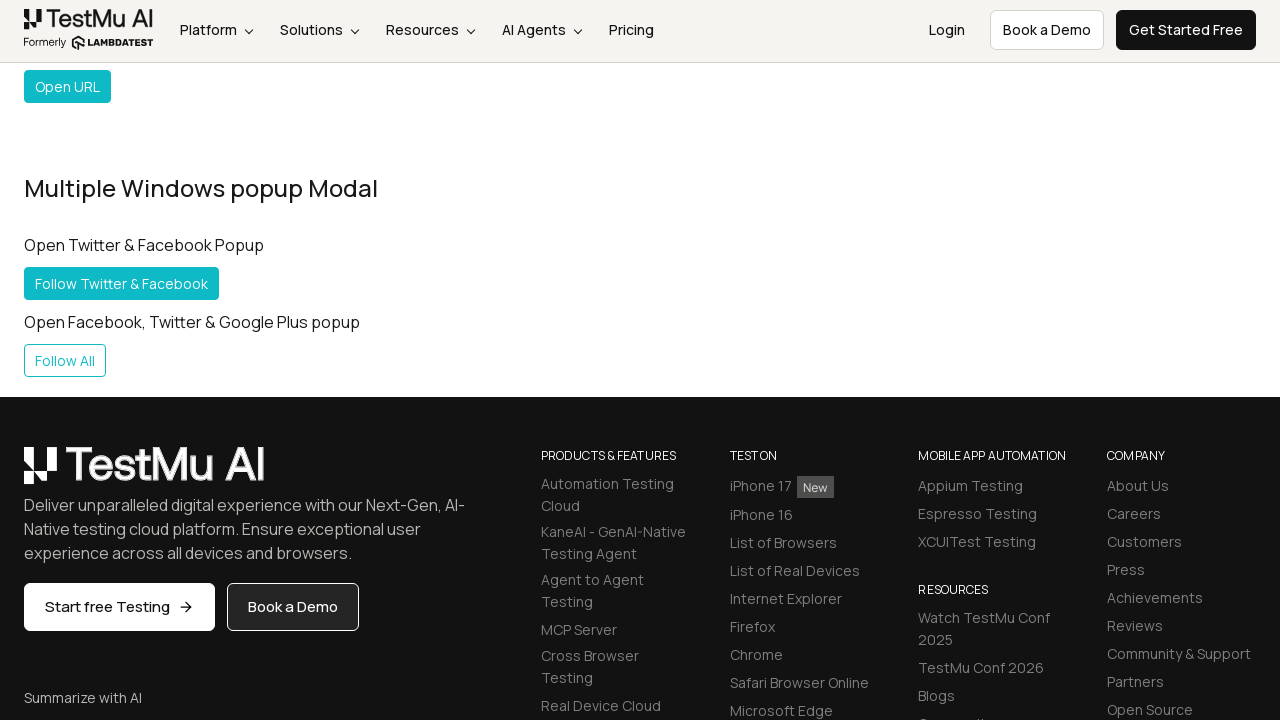

Closed a child popup window
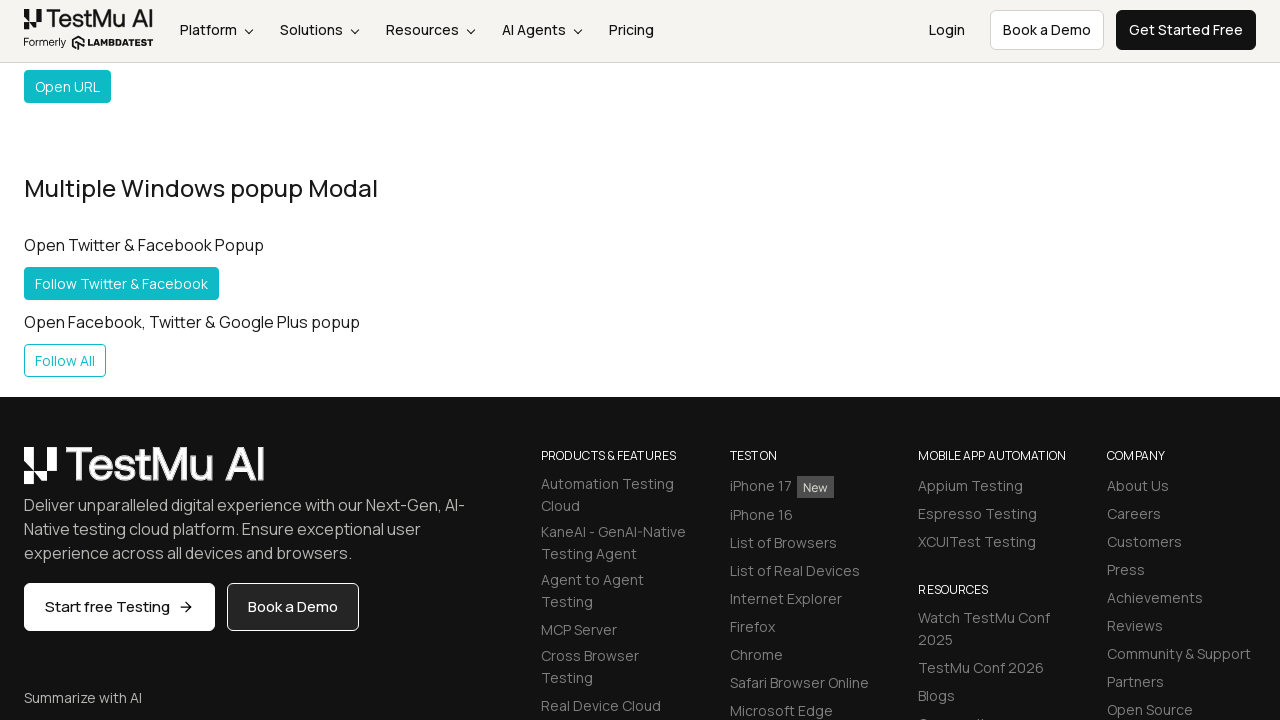

Closed a child popup window
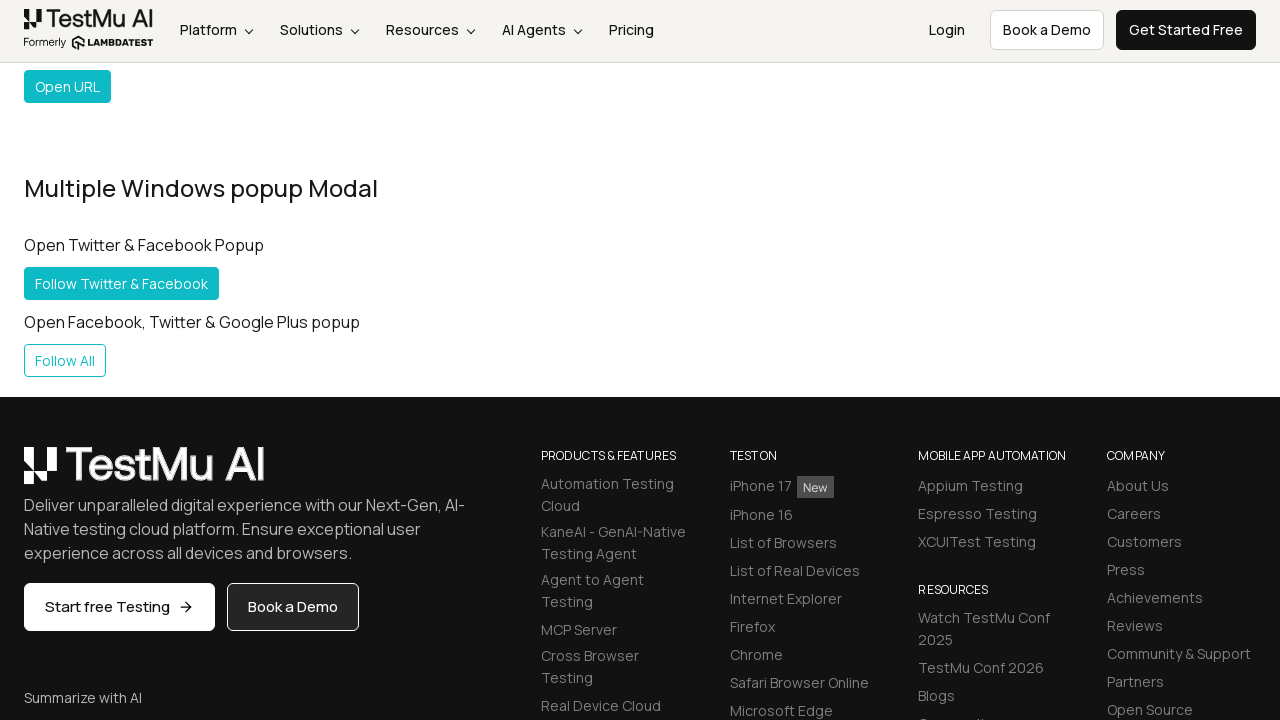

Clicked 'Get Started Free' link on main window at (1186, 30) on text=Get Started Free
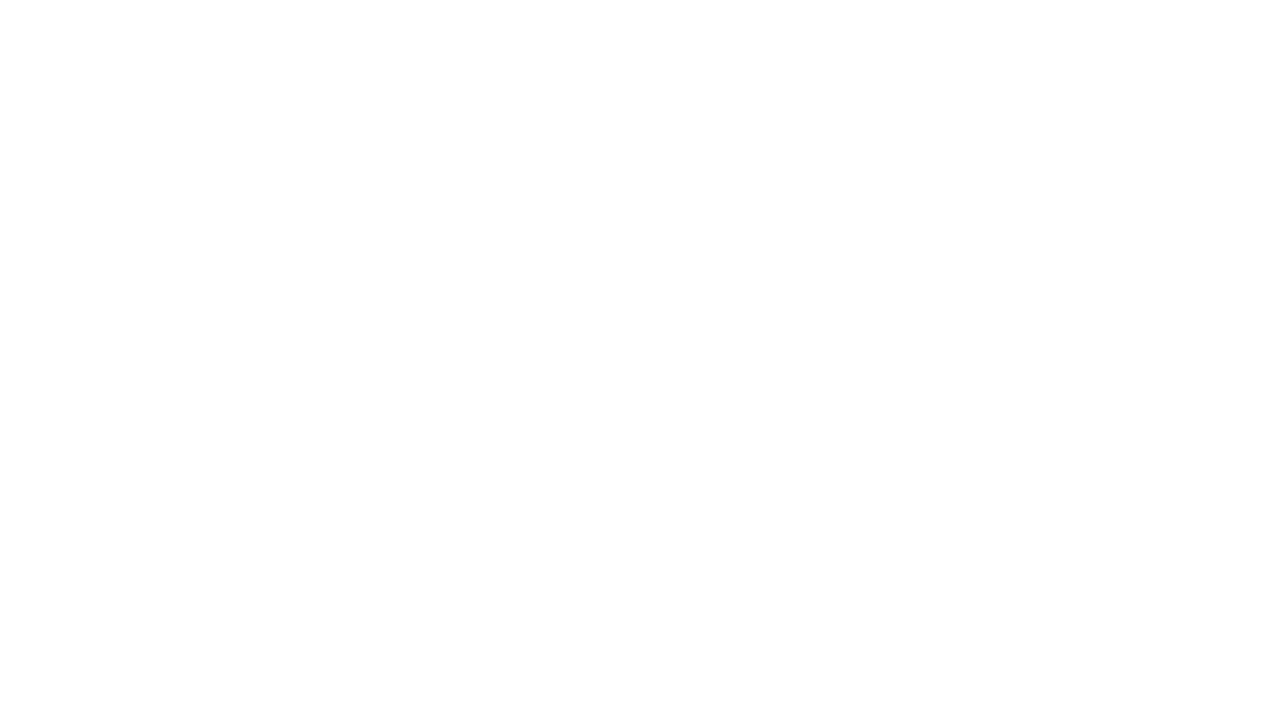

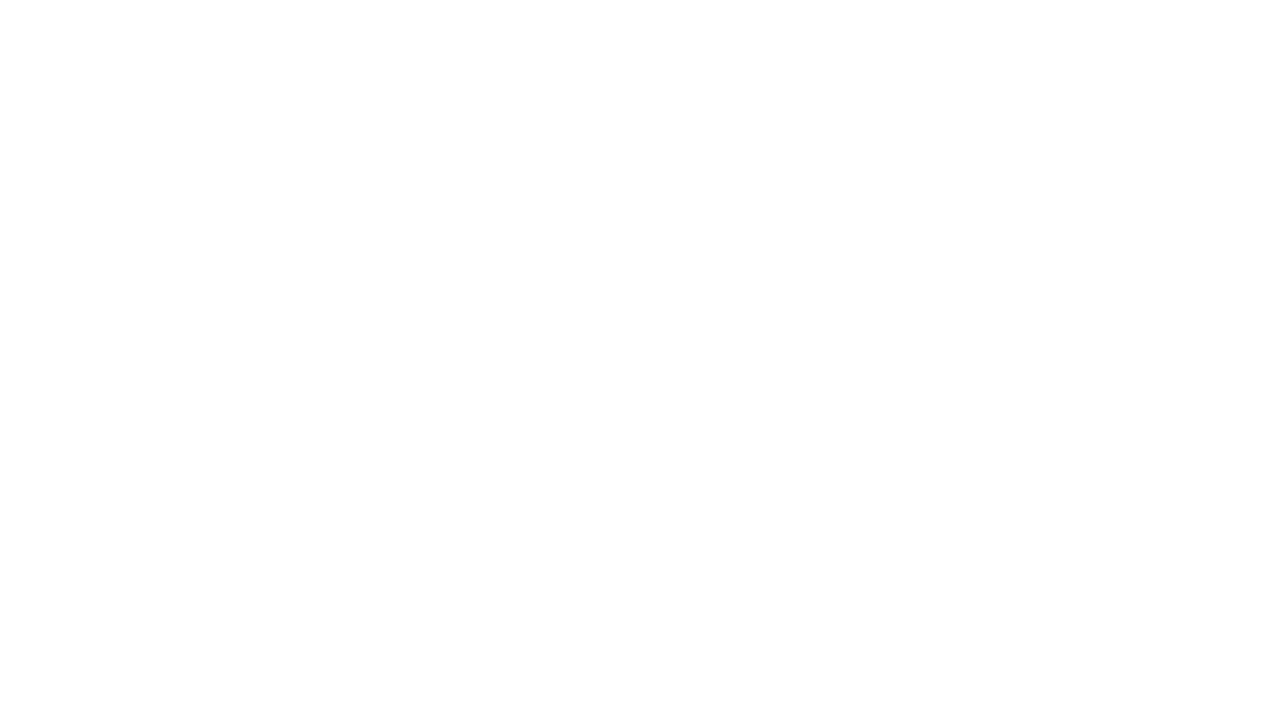